Navigates to Twitch homepage, waits for recommended channels to load, clicks on the first live channel, and verifies chat elements are present on the channel page.

Starting URL: https://www.twitch.tv

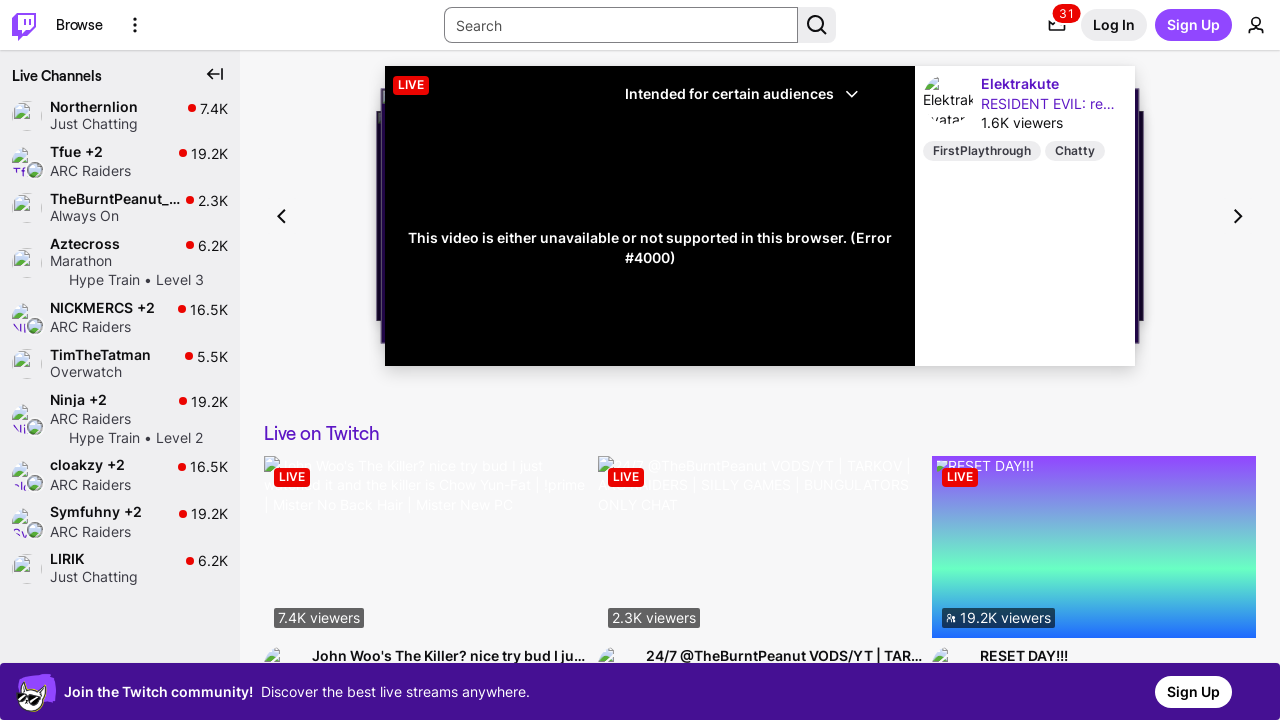

Waited 5 seconds for Twitch homepage to load
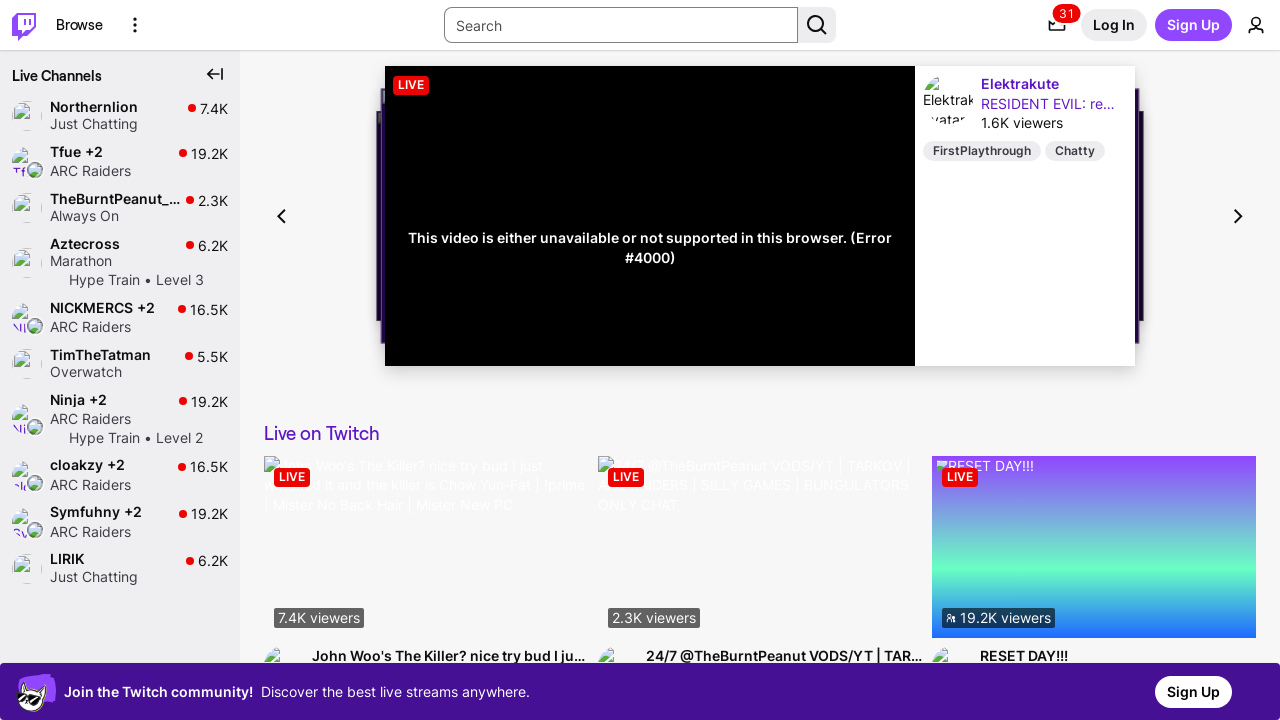

Recommended channel preview cards loaded
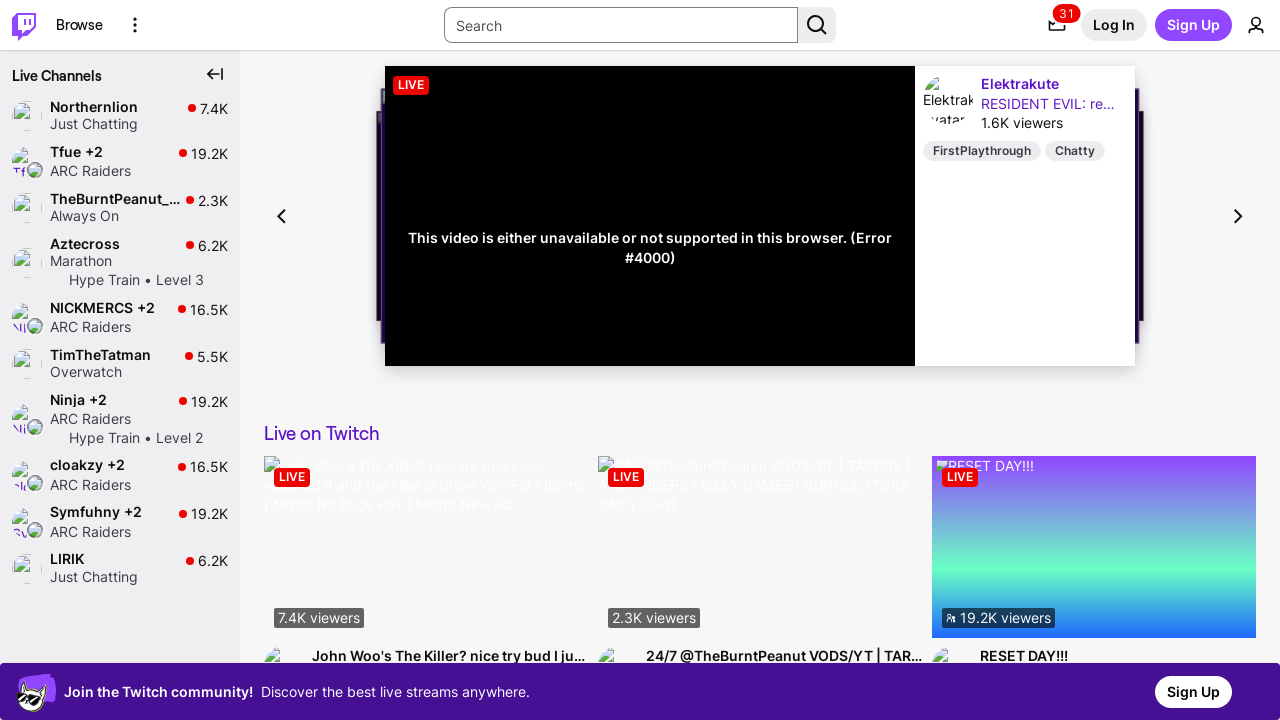

Located first recommended channel preview card
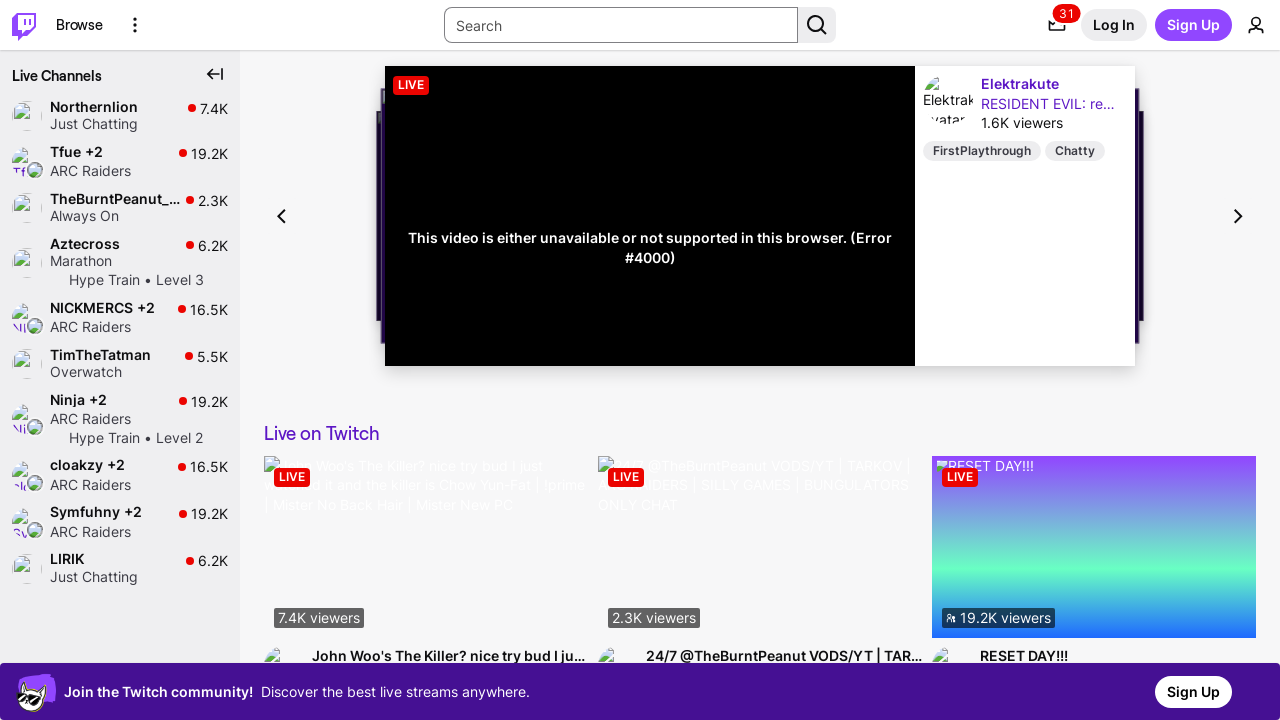

Retrieved href attribute from first channel link
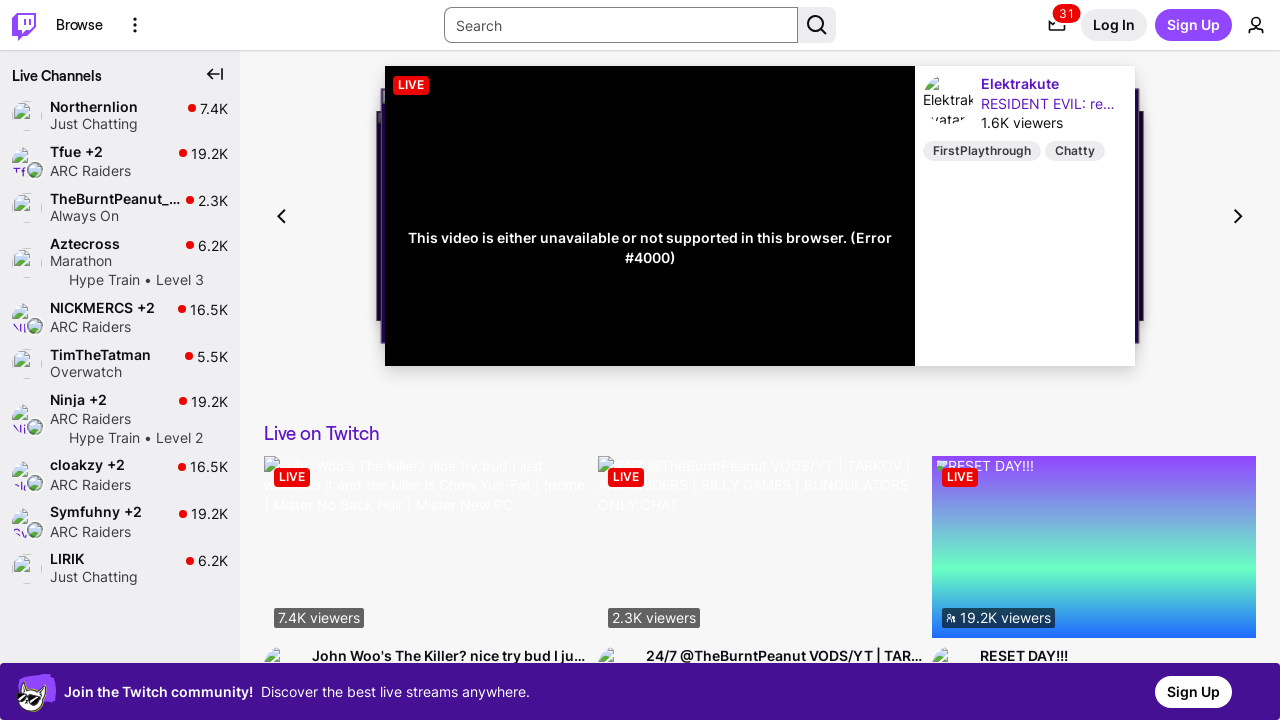

Navigated to live channel at https://www.twitch.tv/northernlion
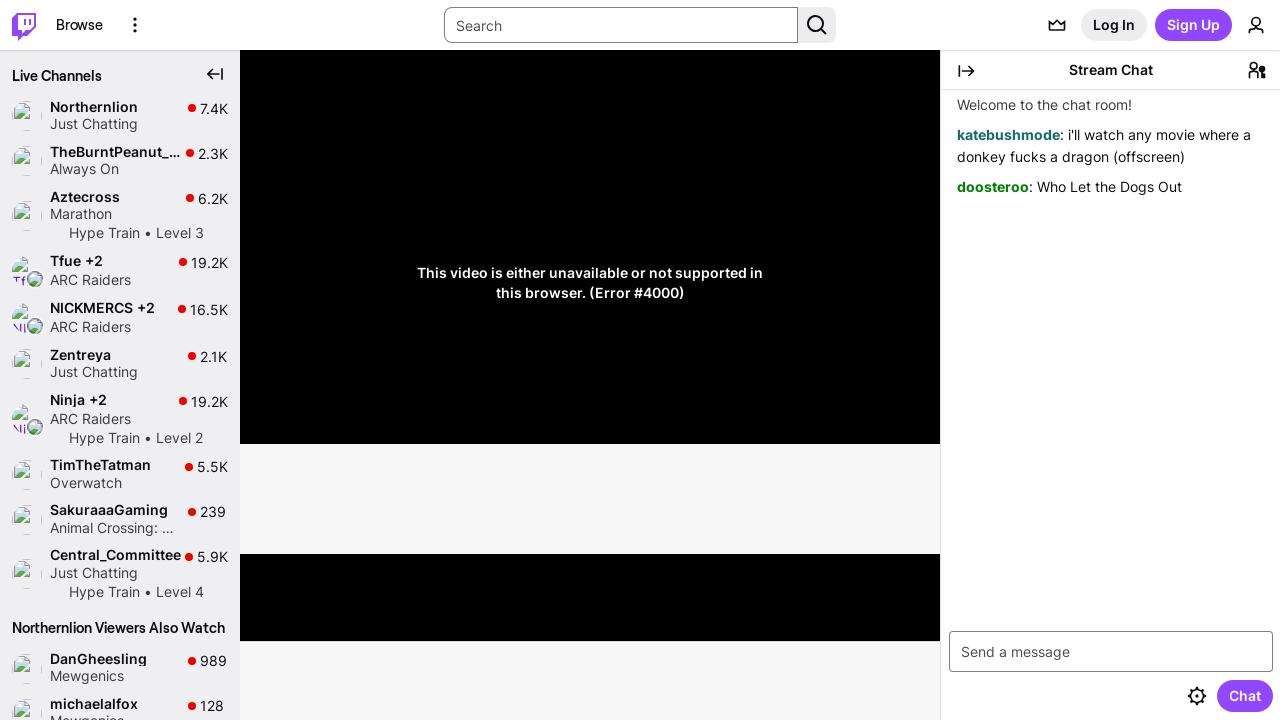

Waited 8 seconds for channel page and chat to load
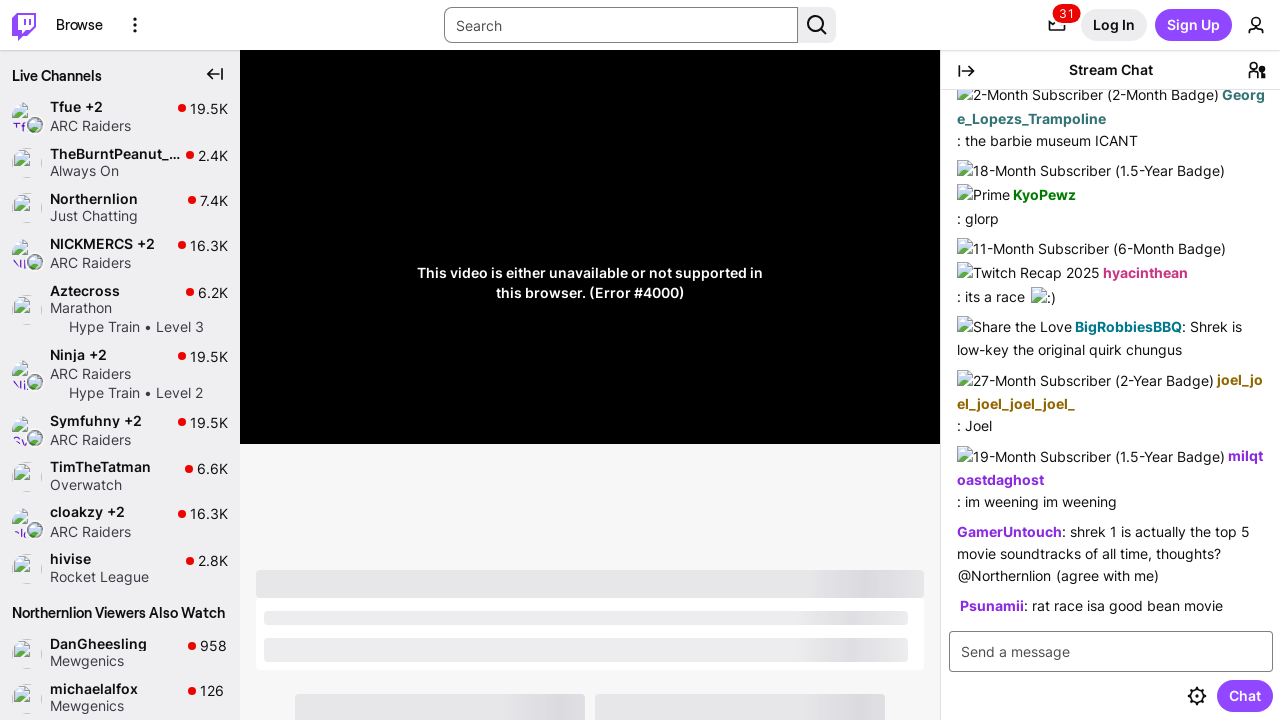

Chat elements with user data loaded on channel page
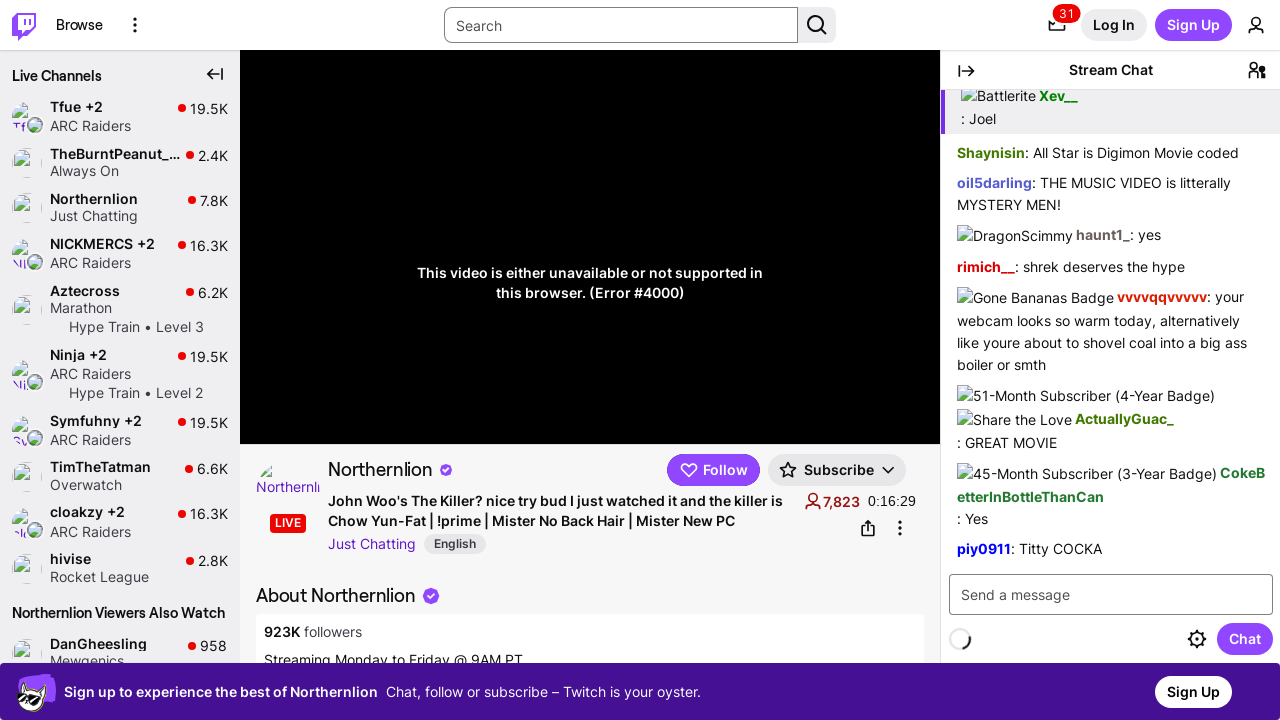

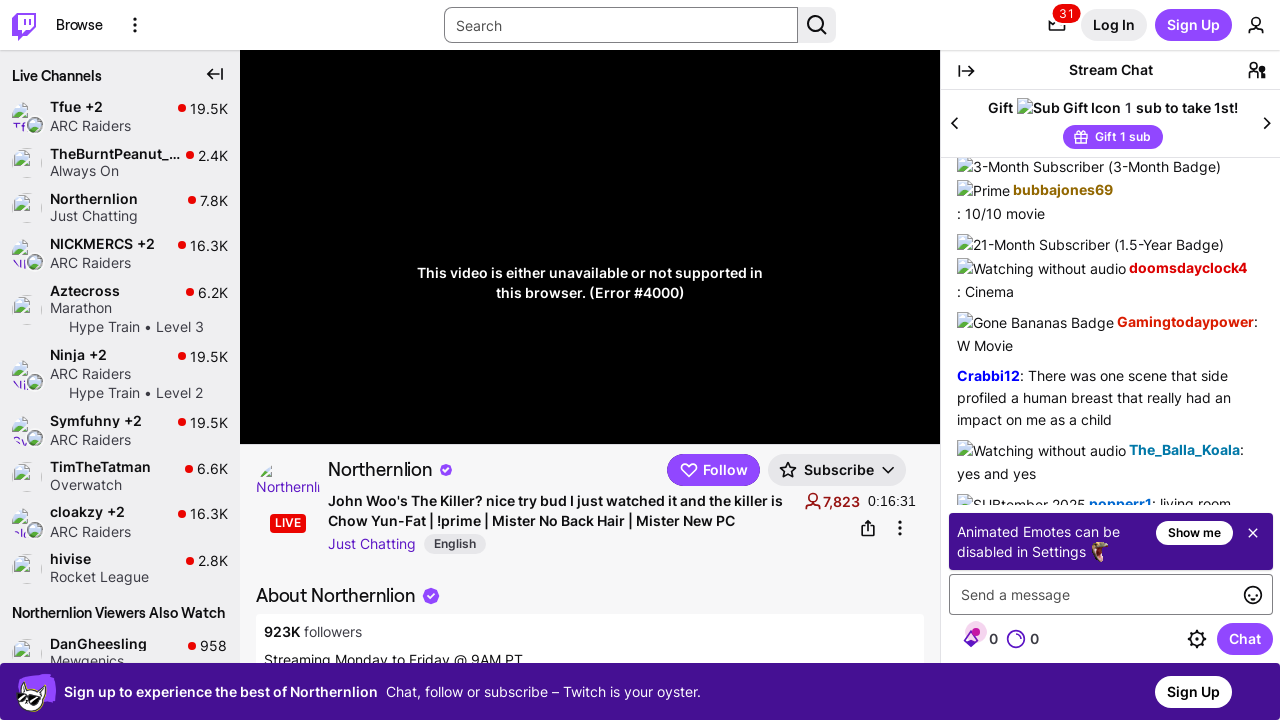